Tests that opening files in the jsdelivr file browser opens them in a new tab

Starting URL: https://www.jsdelivr.com/package/npm/fontfamous?version=2.1.1&path=dist/css/

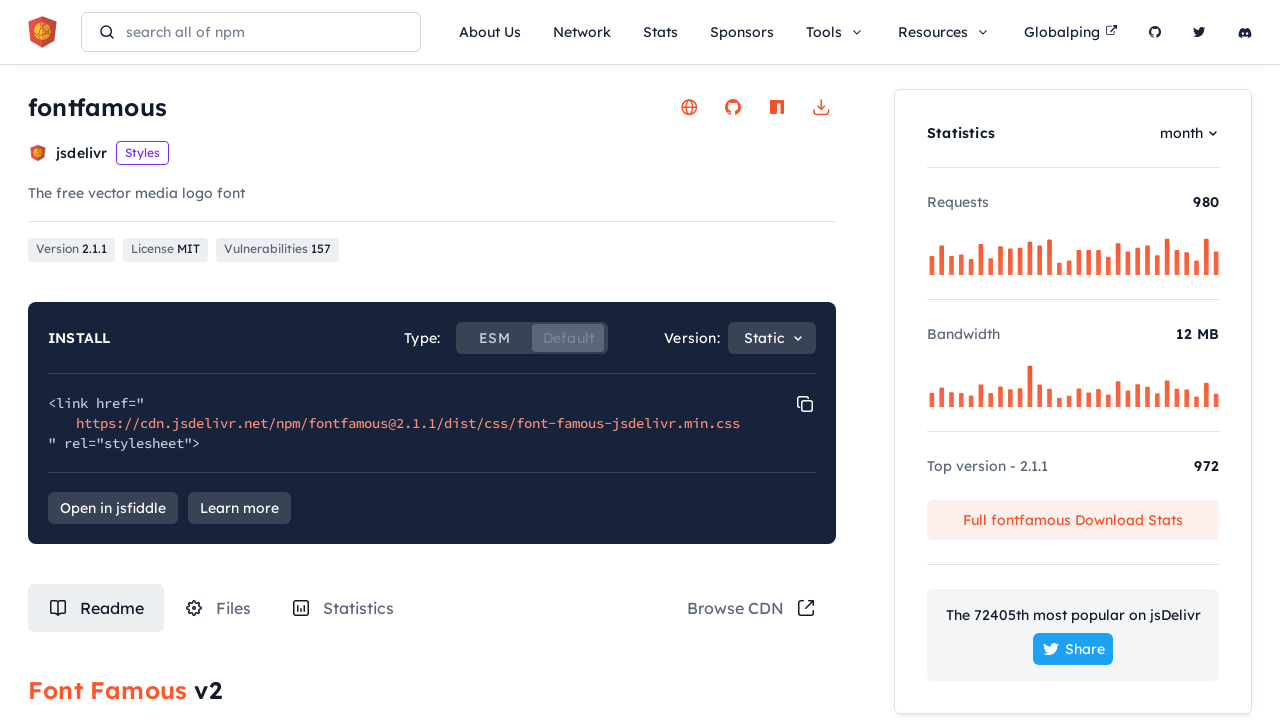

Waited 4 seconds for page to load
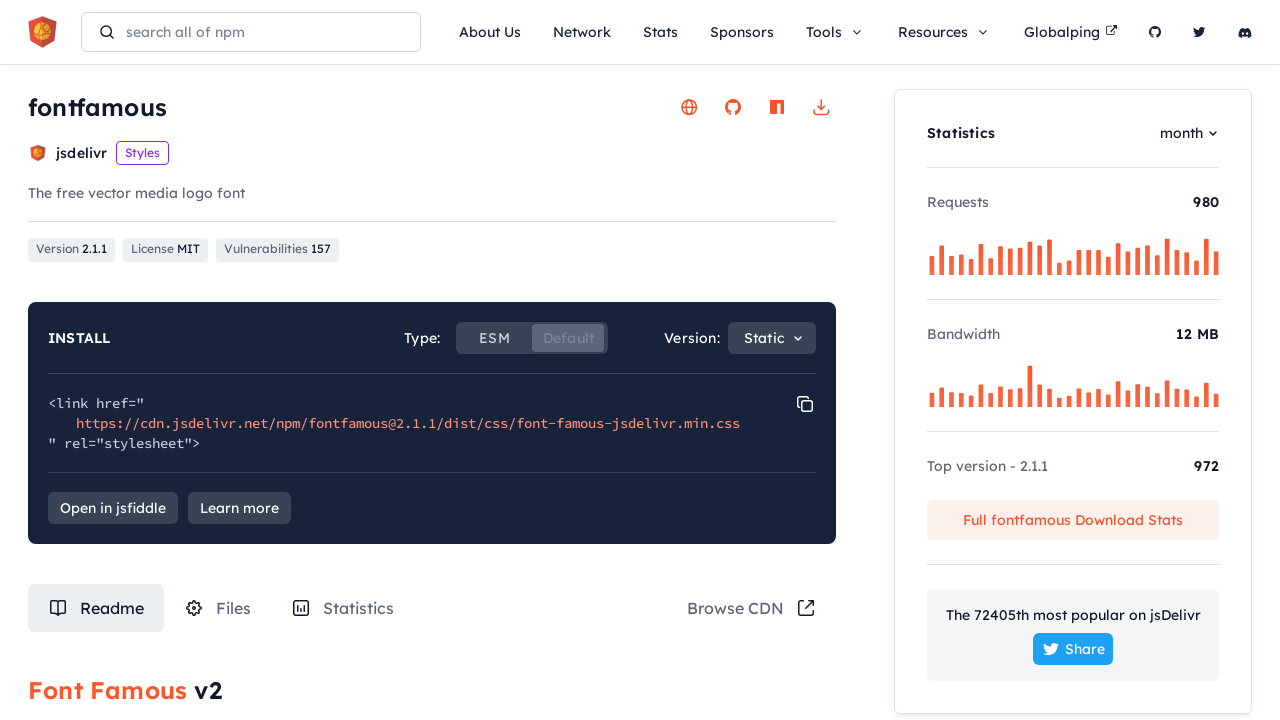

Clicked on Files tab at (218, 608) on #tabRouteFiles
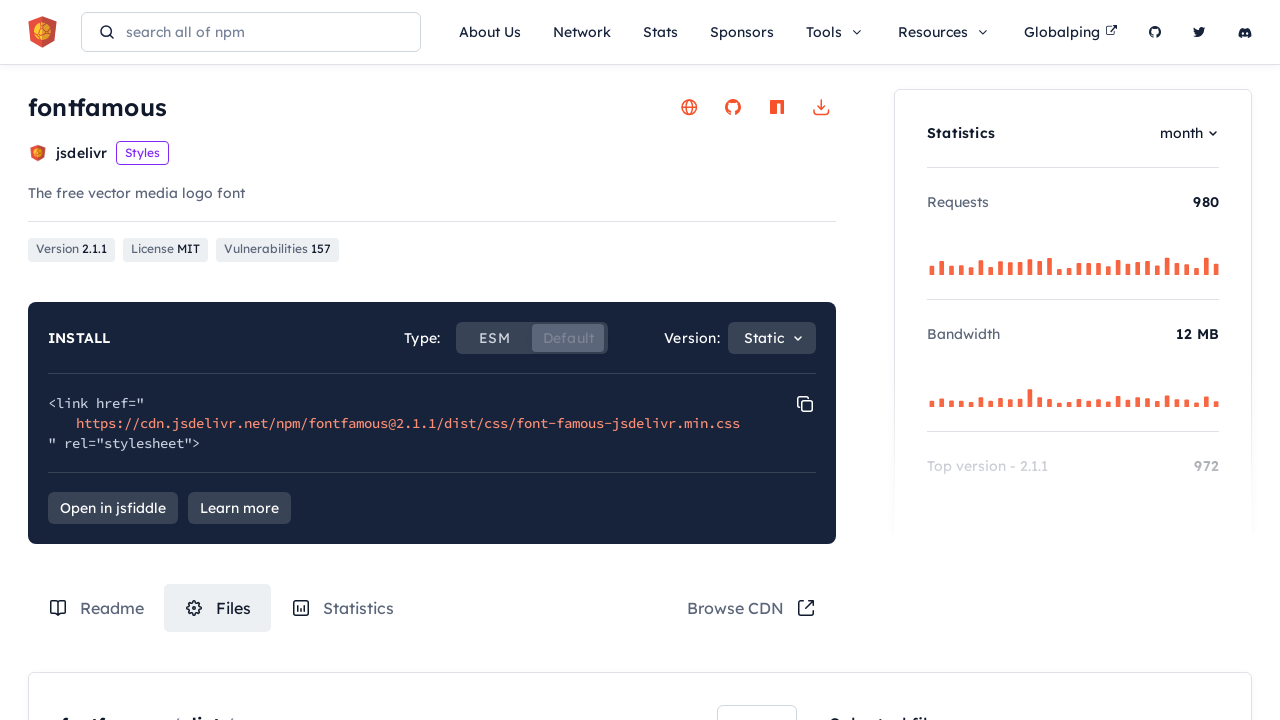

Clicked on file item to open in new tab at (258, 361) on .box-content-wrapper .files-list .file-item:nth-child(3) > a
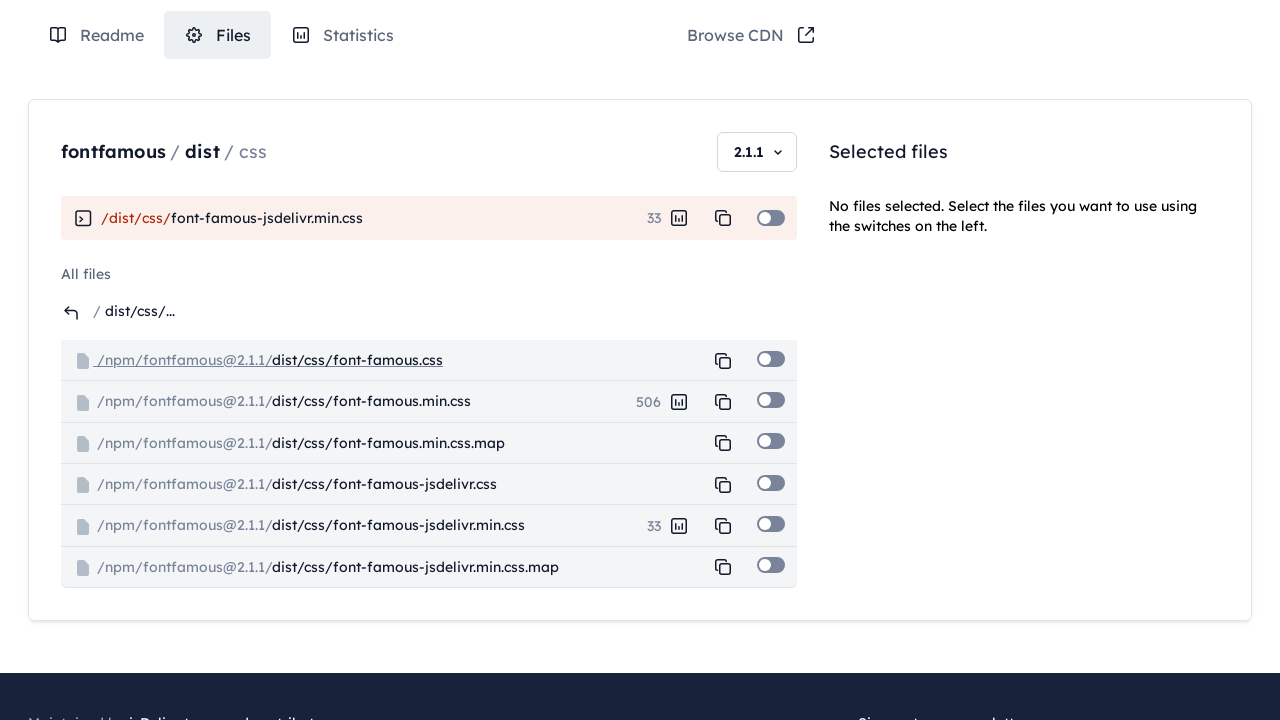

Switched to new tab
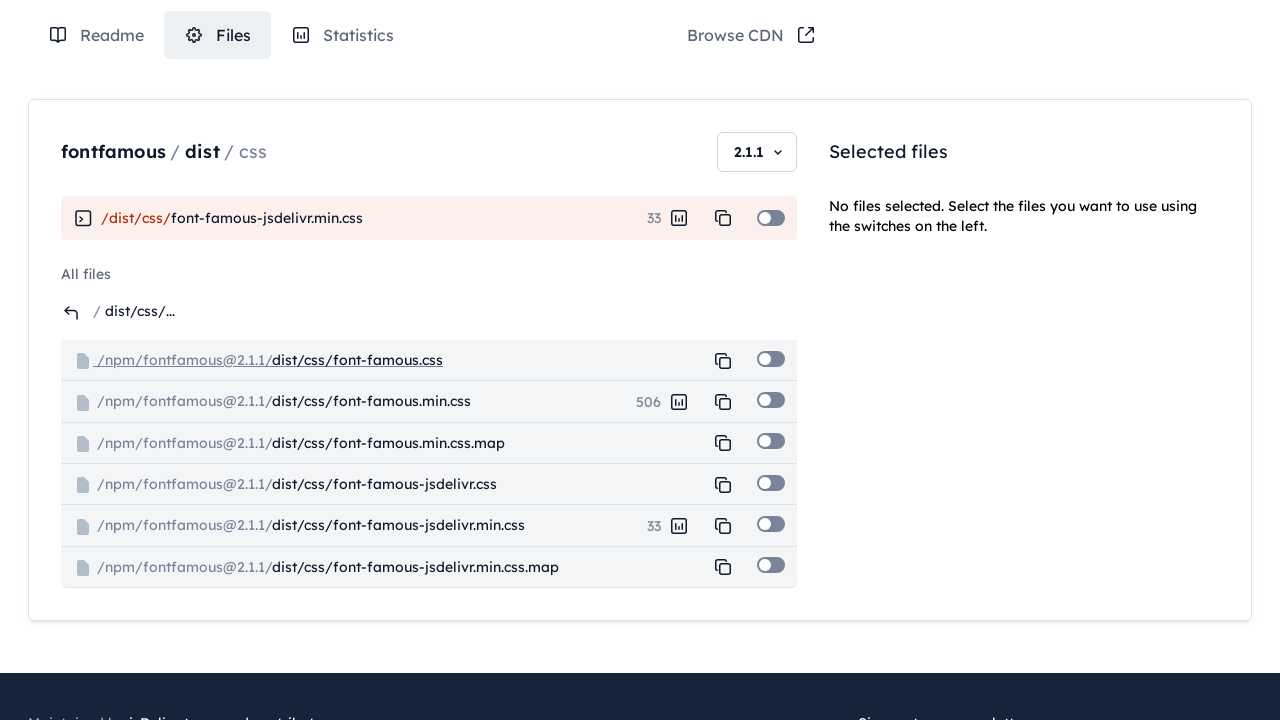

File content loaded in new tab
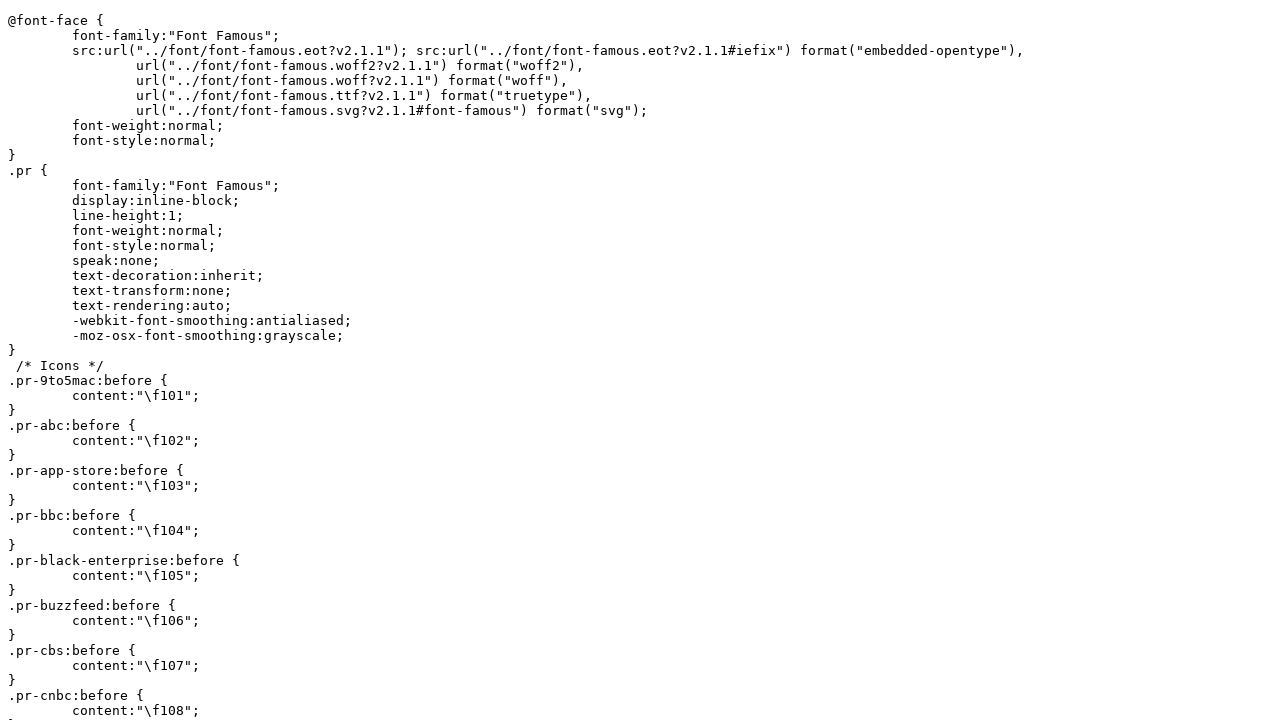

Closed new tab
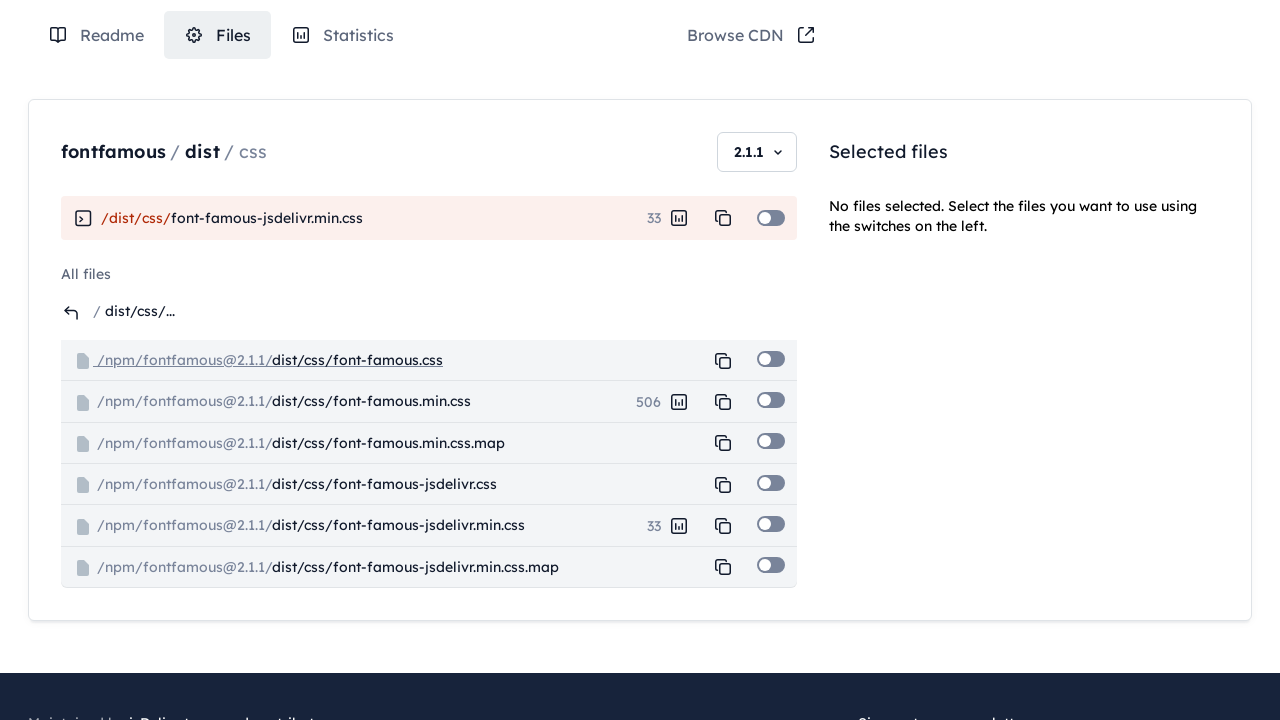

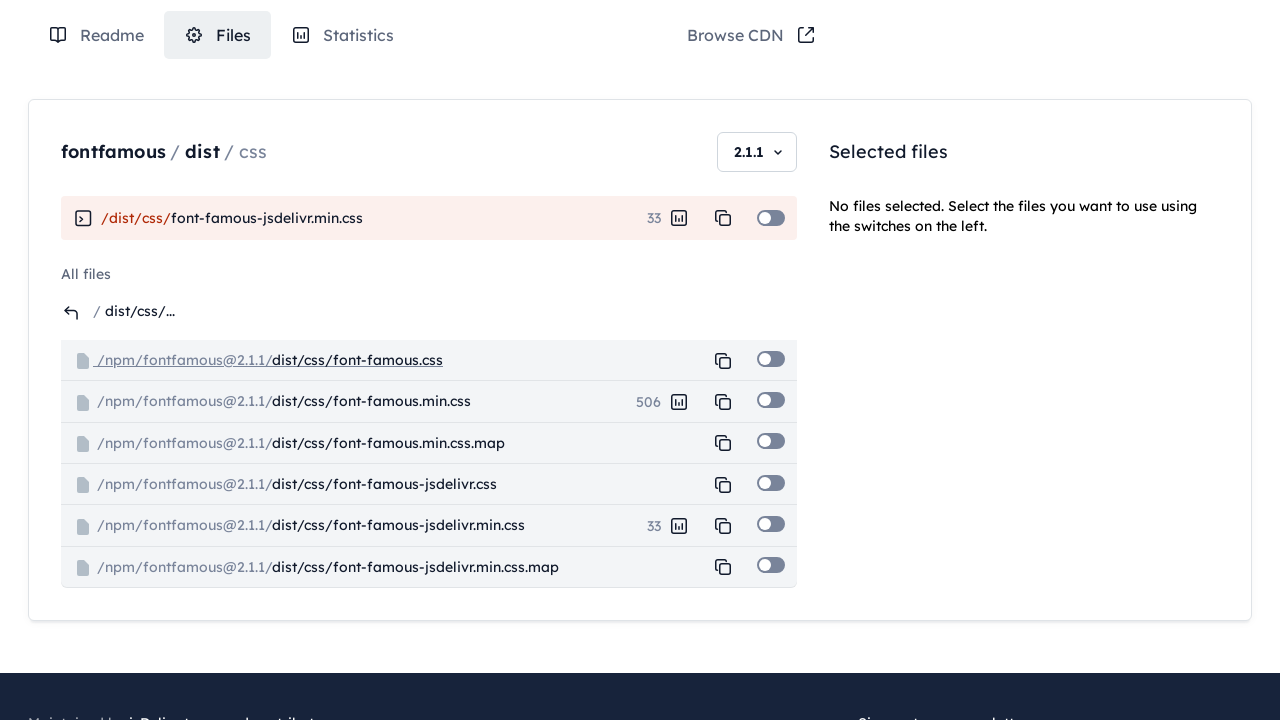